Tests a registration form by filling in personal information (name, address, email, phone), selecting options from dropdown menus (skills, country), hovering over a navigation menu to reveal submenu options and clicking one, then navigating to a file upload page.

Starting URL: https://demo.automationtesting.in/Register.html

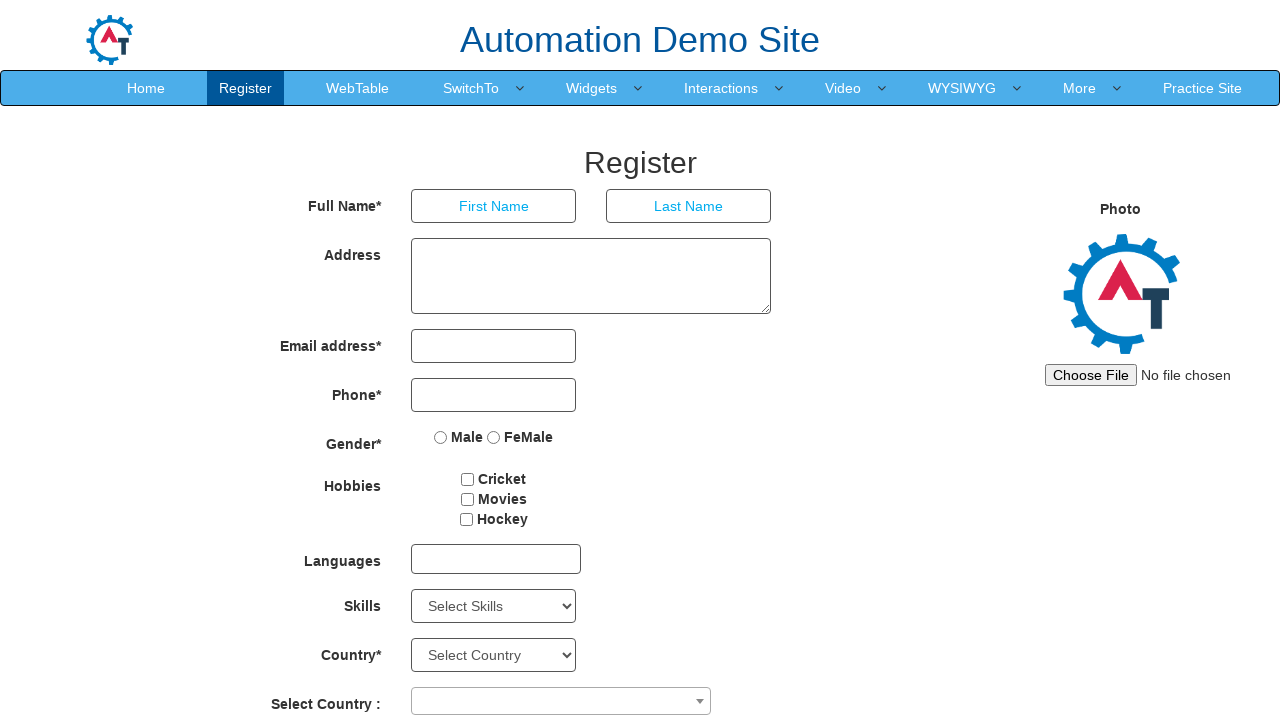

Filled first name field with 'Jorge' on //*[@id="basicBootstrapForm"]/div[1]/div[1]/input
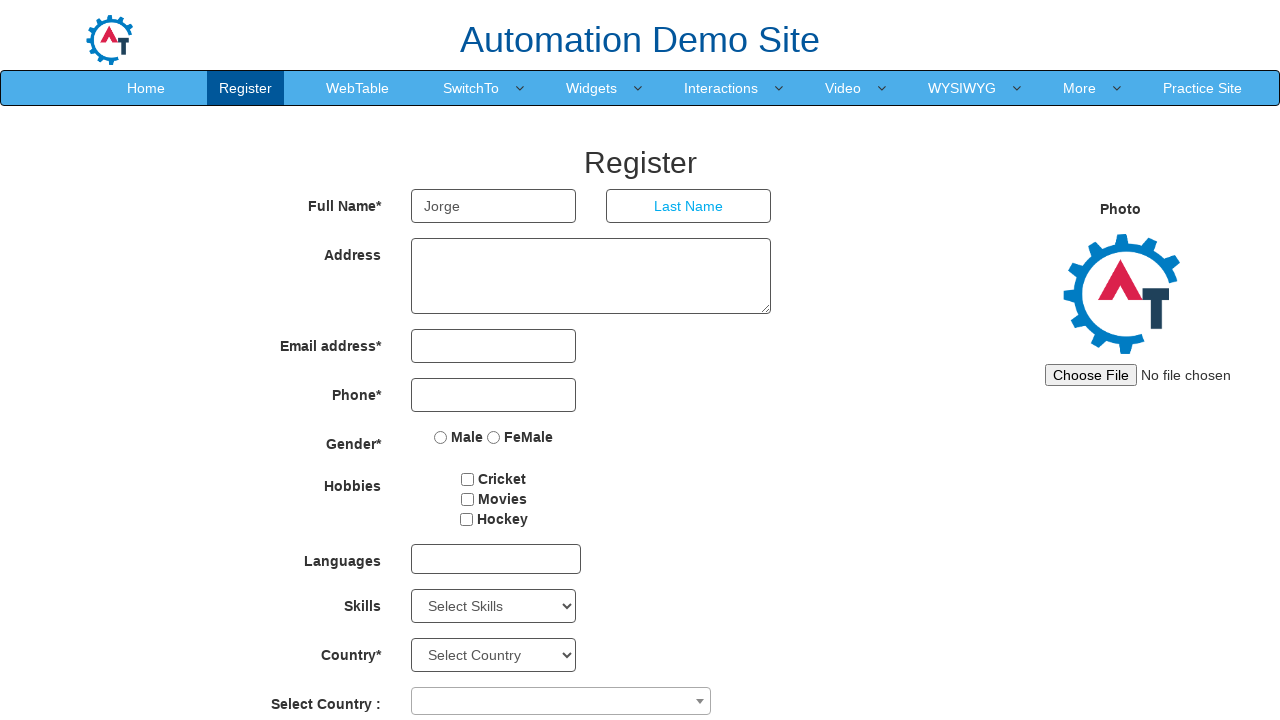

Filled last name field with 'Silva' on //*[@id="basicBootstrapForm"]/div[1]/div[2]/input
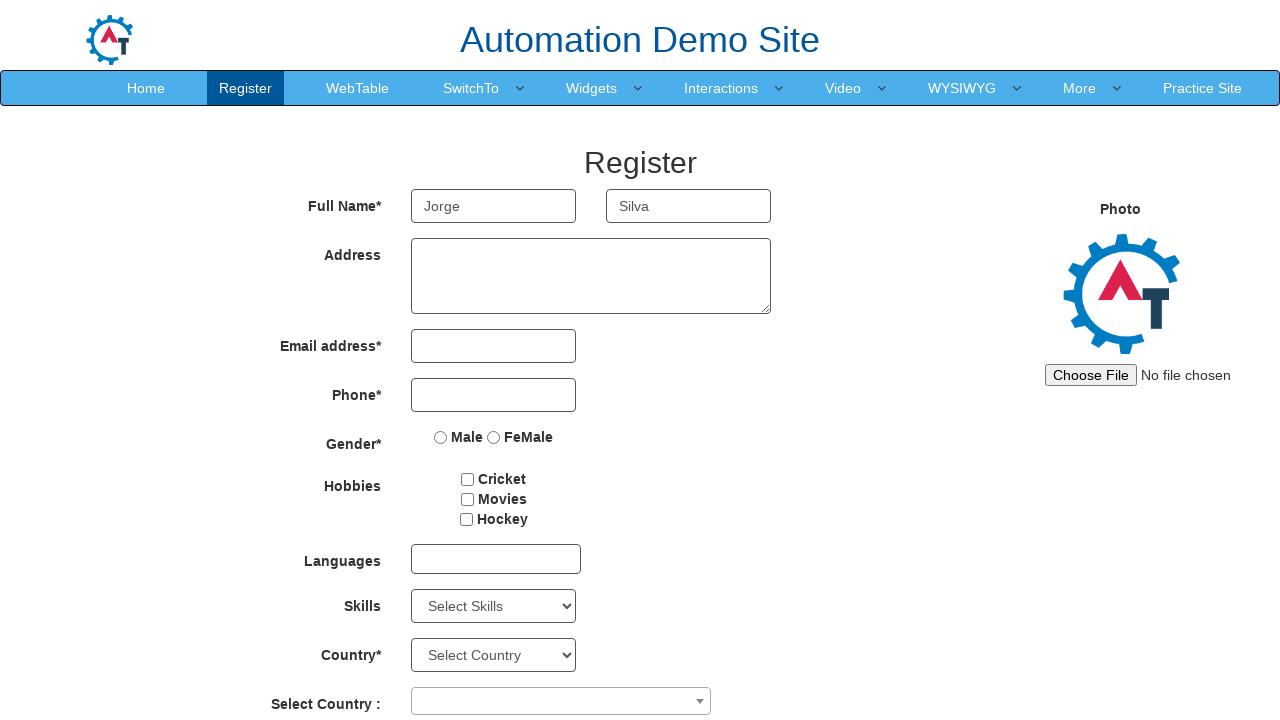

Filled address field with 'Rua Teste, Nº 123, Bairro Testando' on //*[@id="basicBootstrapForm"]/div[2]/div/textarea
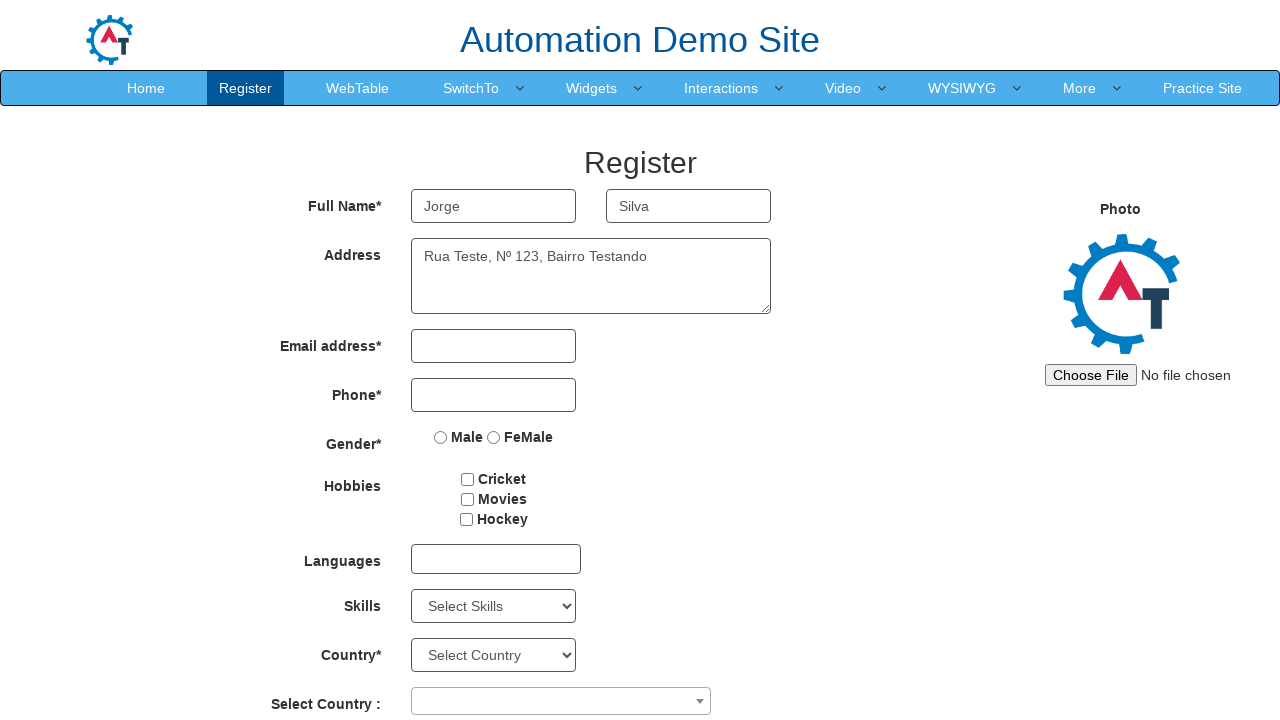

Filled email field with 'testando123@testando.com' on #eid input
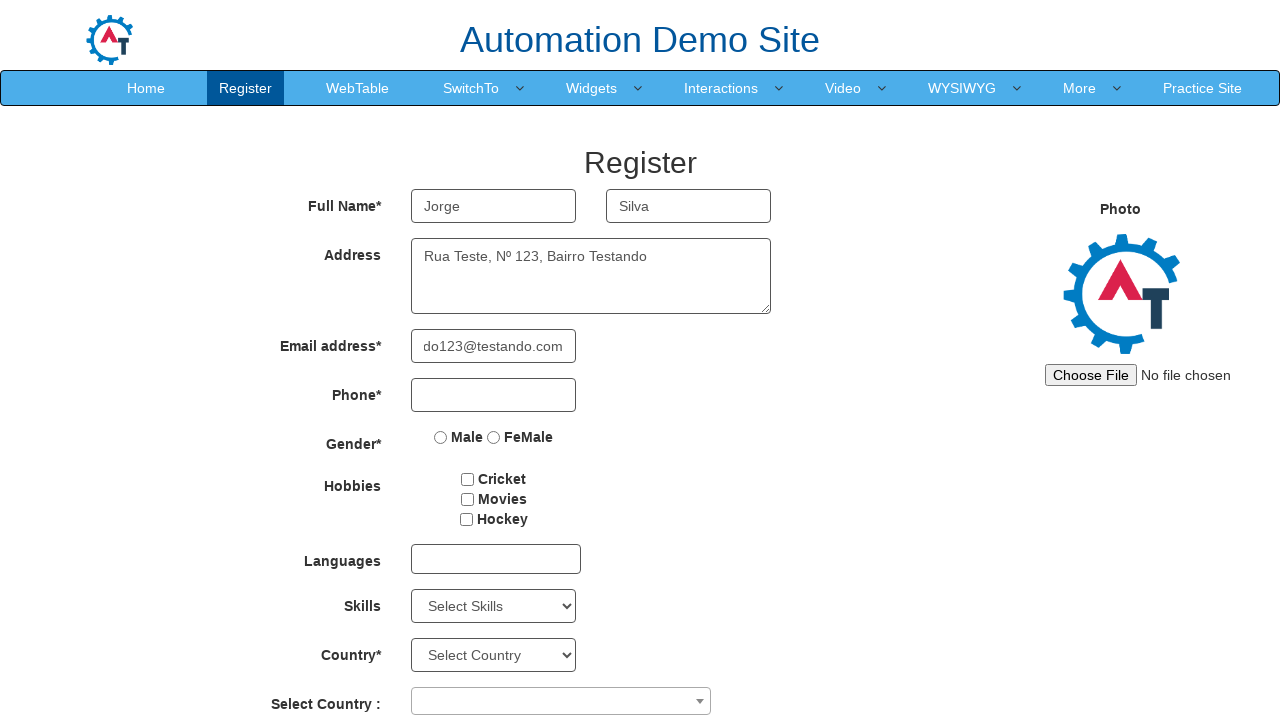

Filled phone number field with '11 9999999999' on #basicBootstrapForm > div:nth-child(4) > div > input
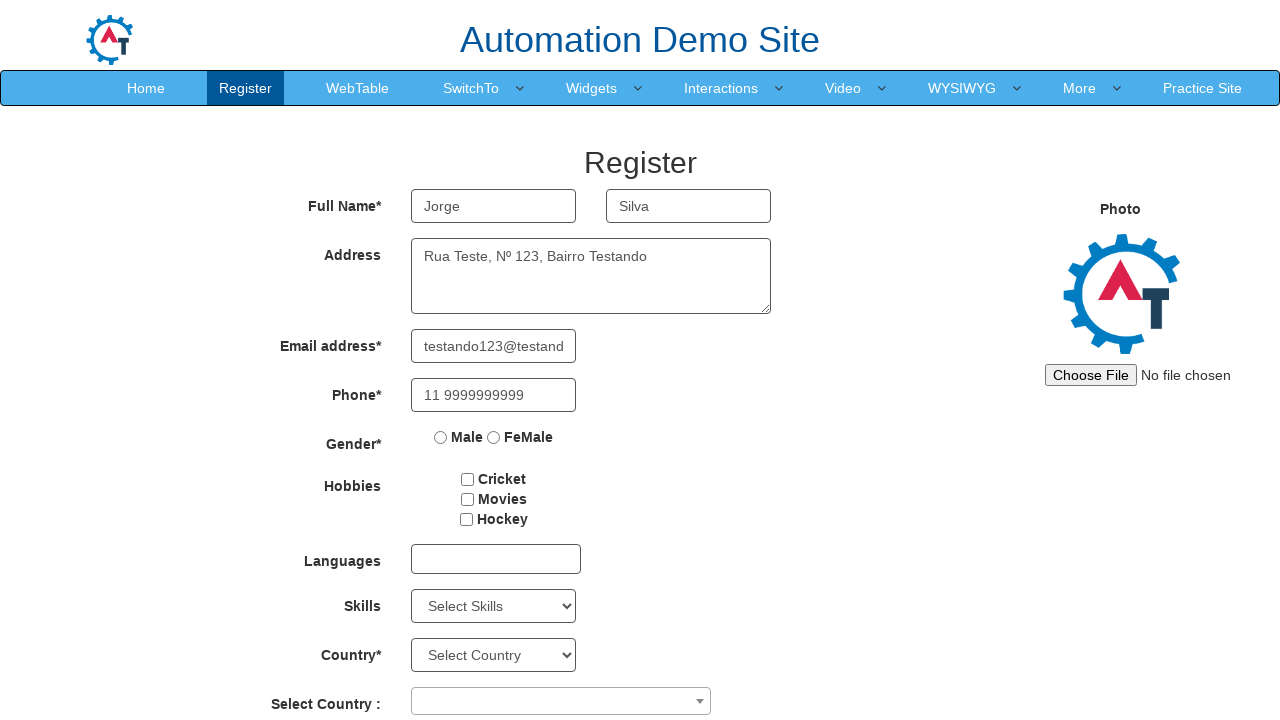

Selected 'APIs' from skills dropdown on #Skills
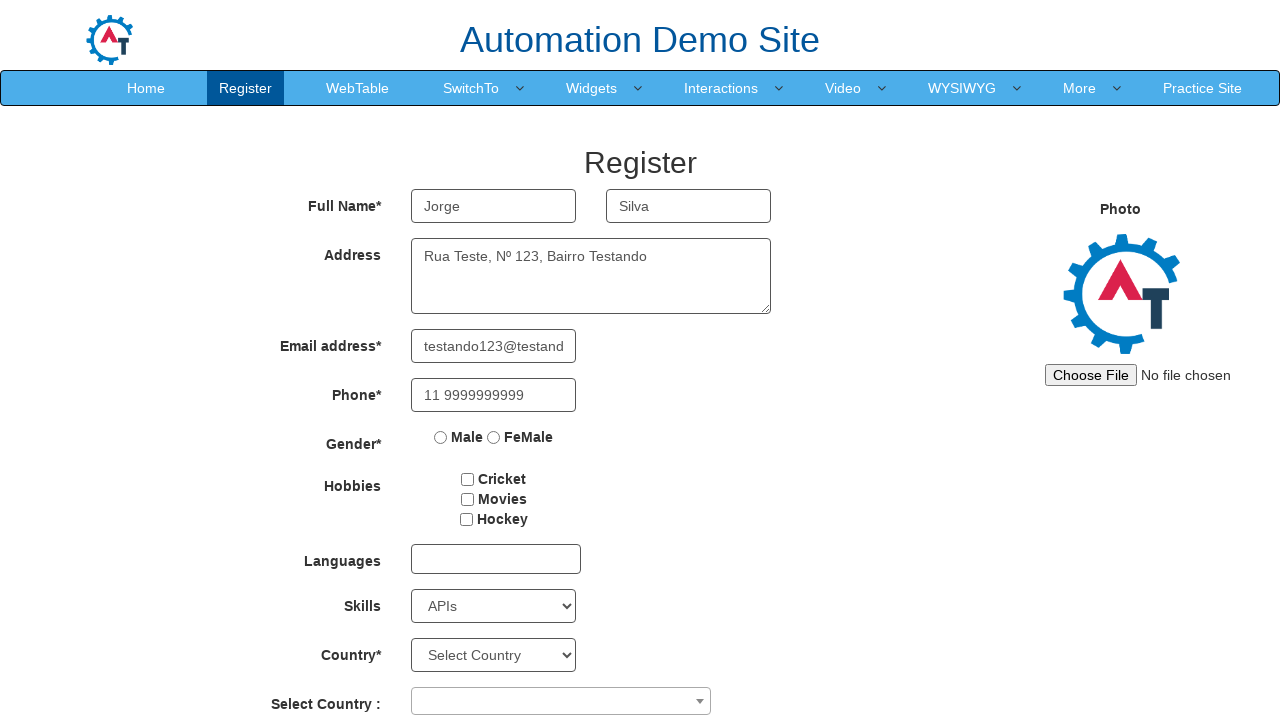

Selected 'Japan' from country dropdown on #country
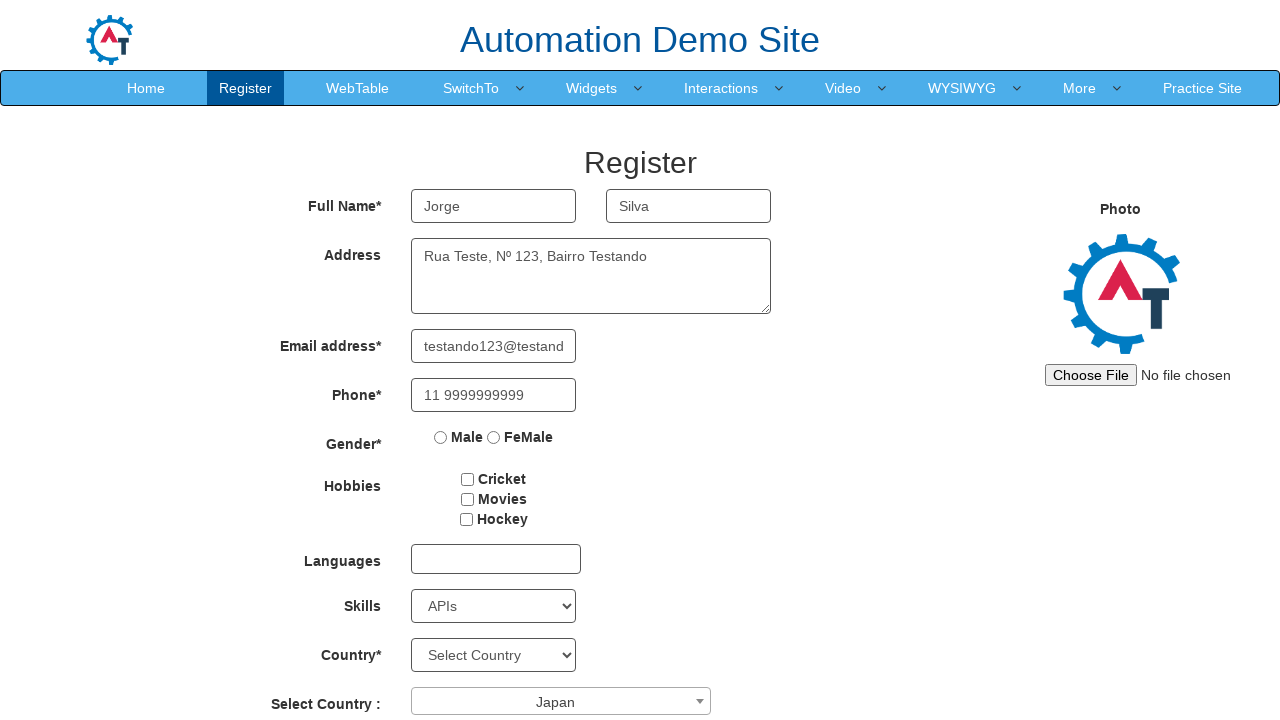

Hovered over navigation menu item to reveal submenu at (1080, 88) on xpath=//*[@id="header"]/nav/div/div[2]/ul/li[9]/a
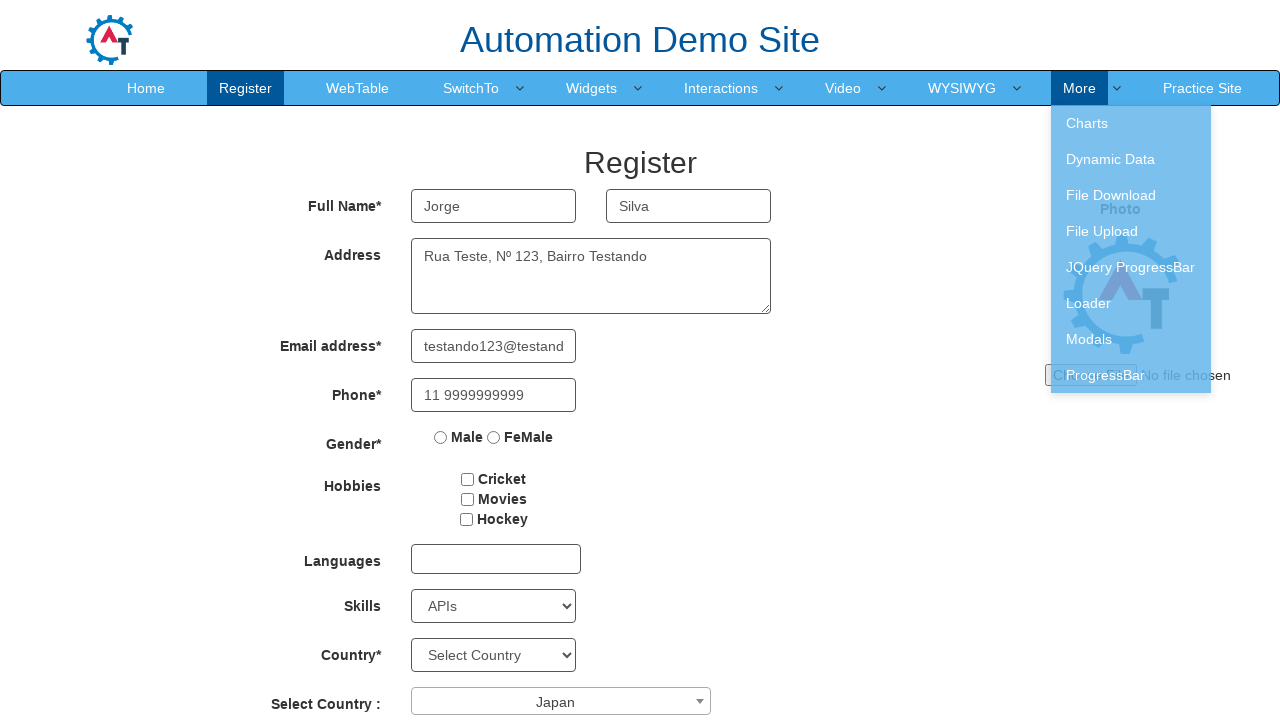

Clicked on submenu option for file upload navigation at (1131, 231) on xpath=//*[@id="header"]/nav/div/div[2]/ul/li[9]/ul/li[4]/a
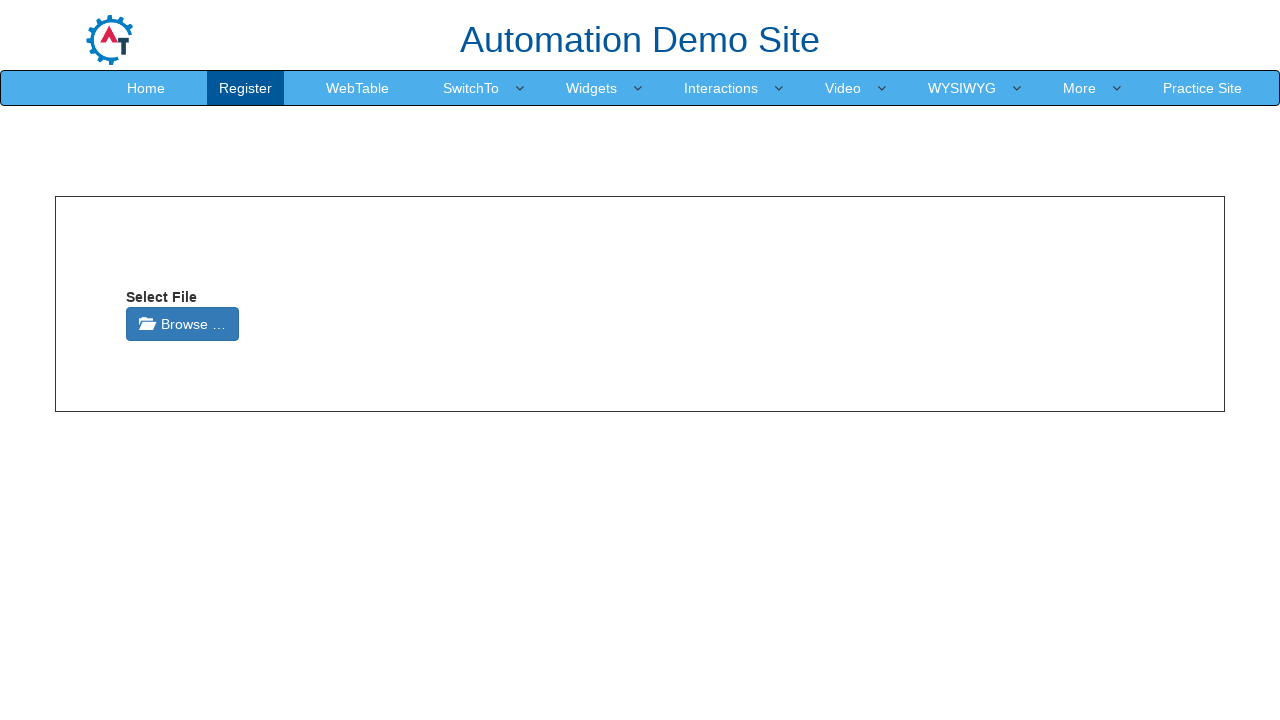

Page loaded after navigation (domcontentloaded)
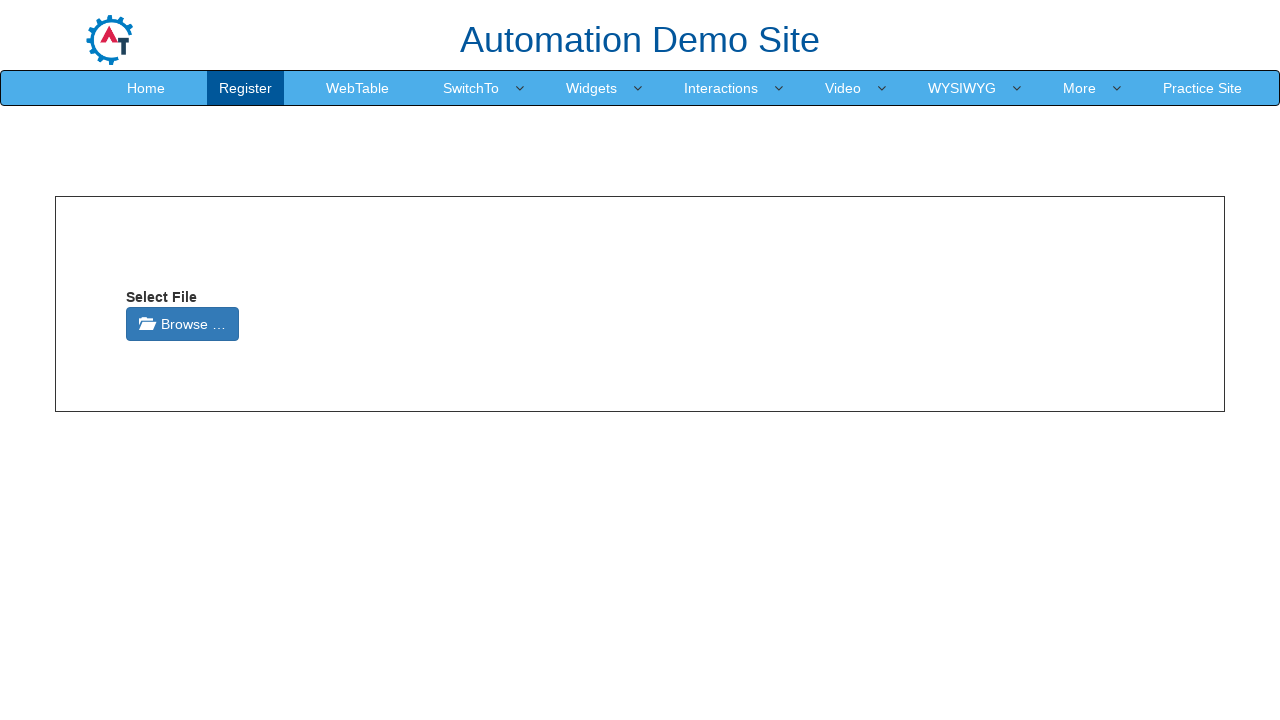

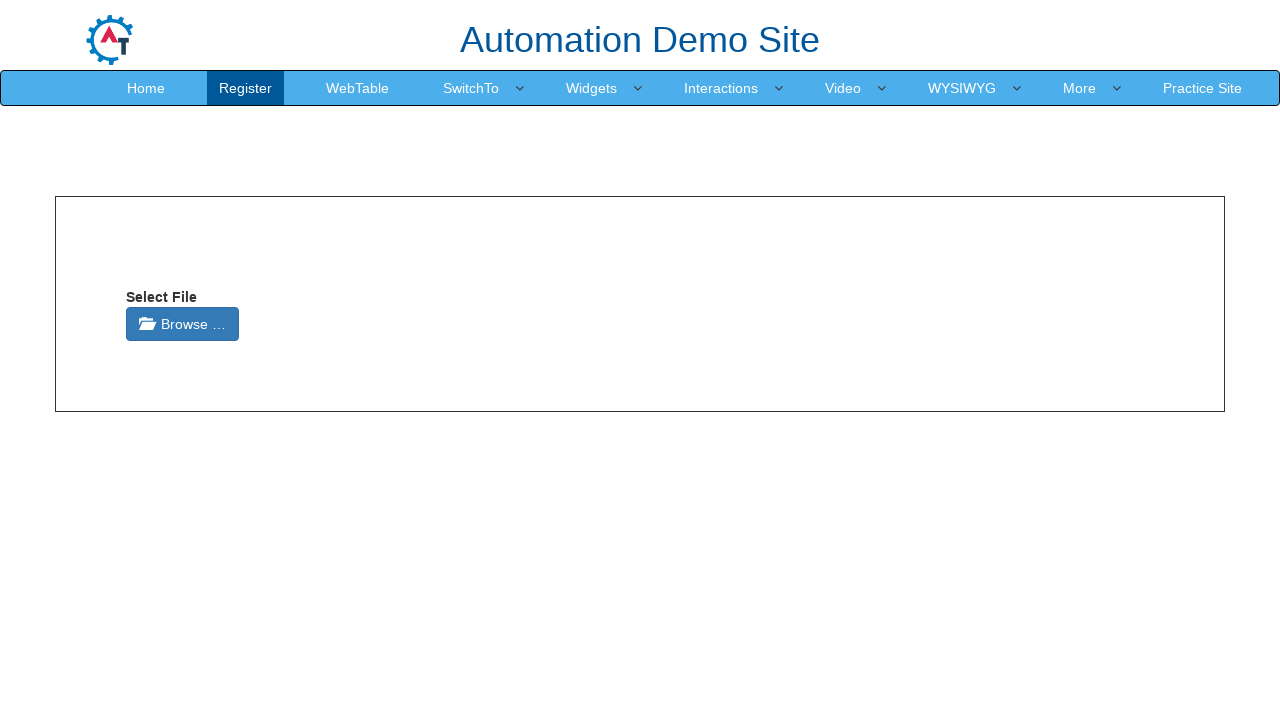